Tests a data types form by filling all fields except zip code, submitting the form, and verifying that the empty zip code field shows an error (red) while all other filled fields show success (green)

Starting URL: https://bonigarcia.dev/selenium-webdriver-java/data-types.html

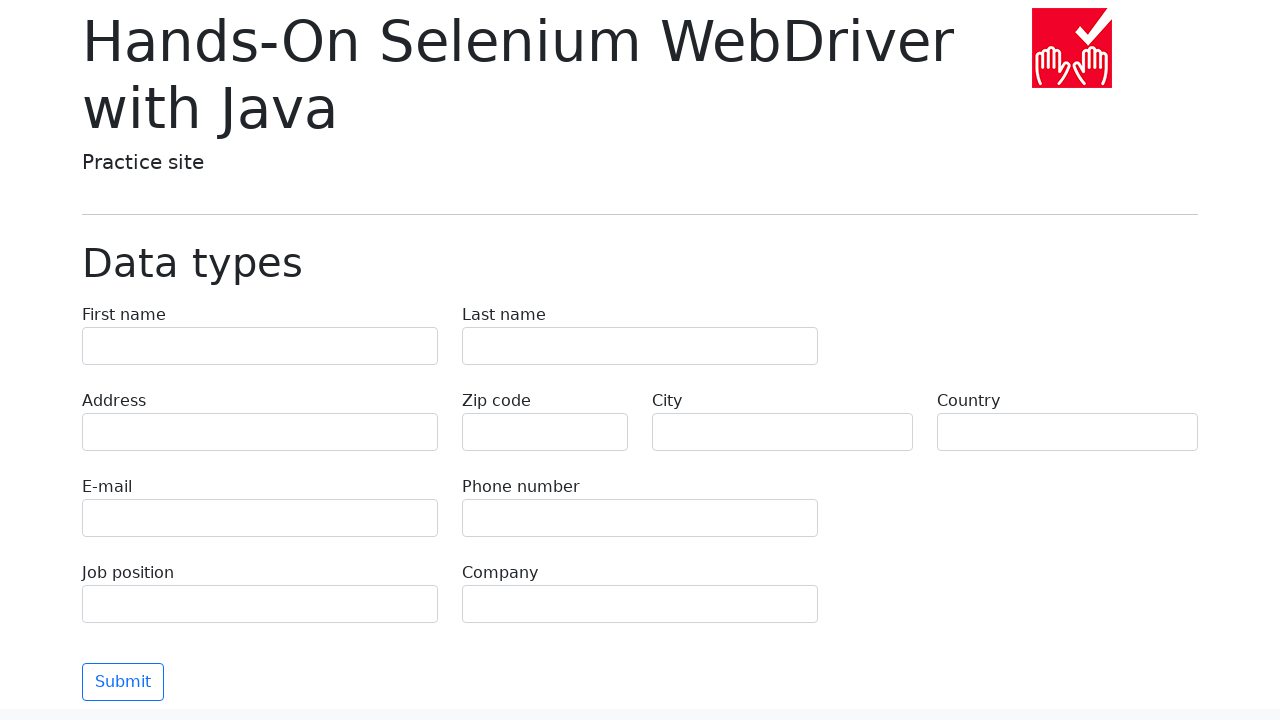

Navigated to data types form page
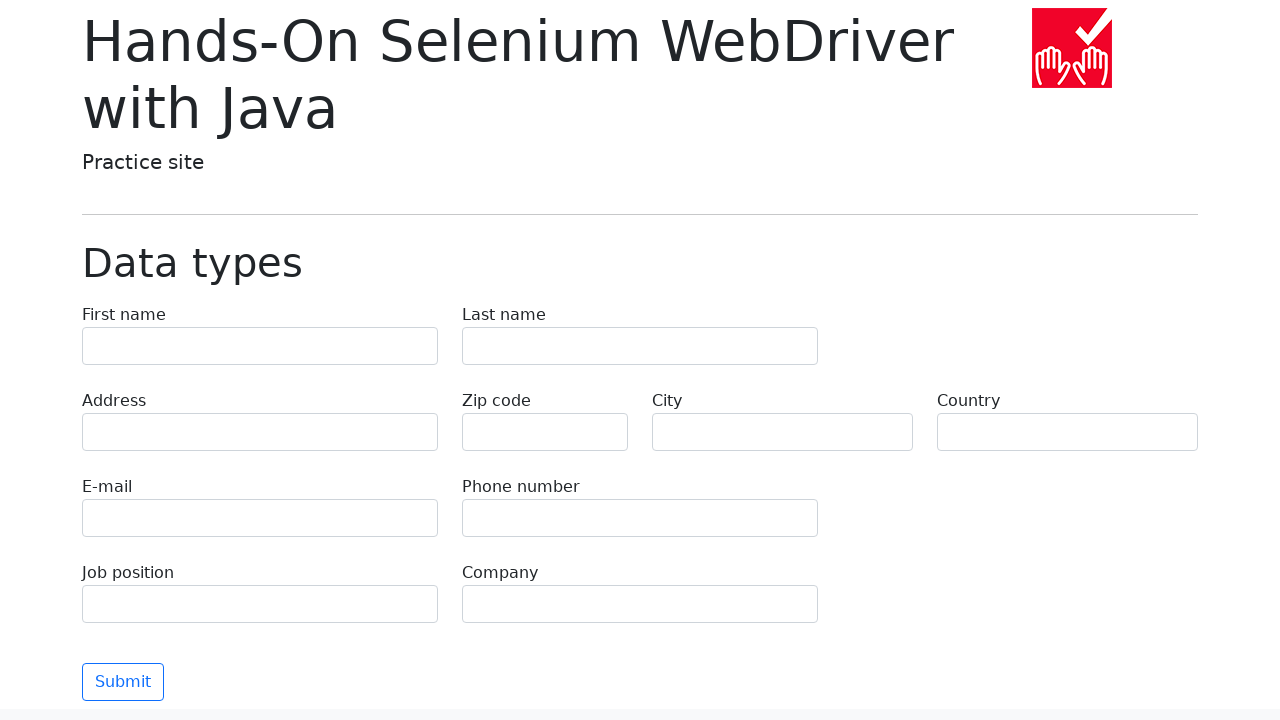

Filled first name field with 'Иван' on //html/body/main/div/form/div[1]/div[1]/label/input
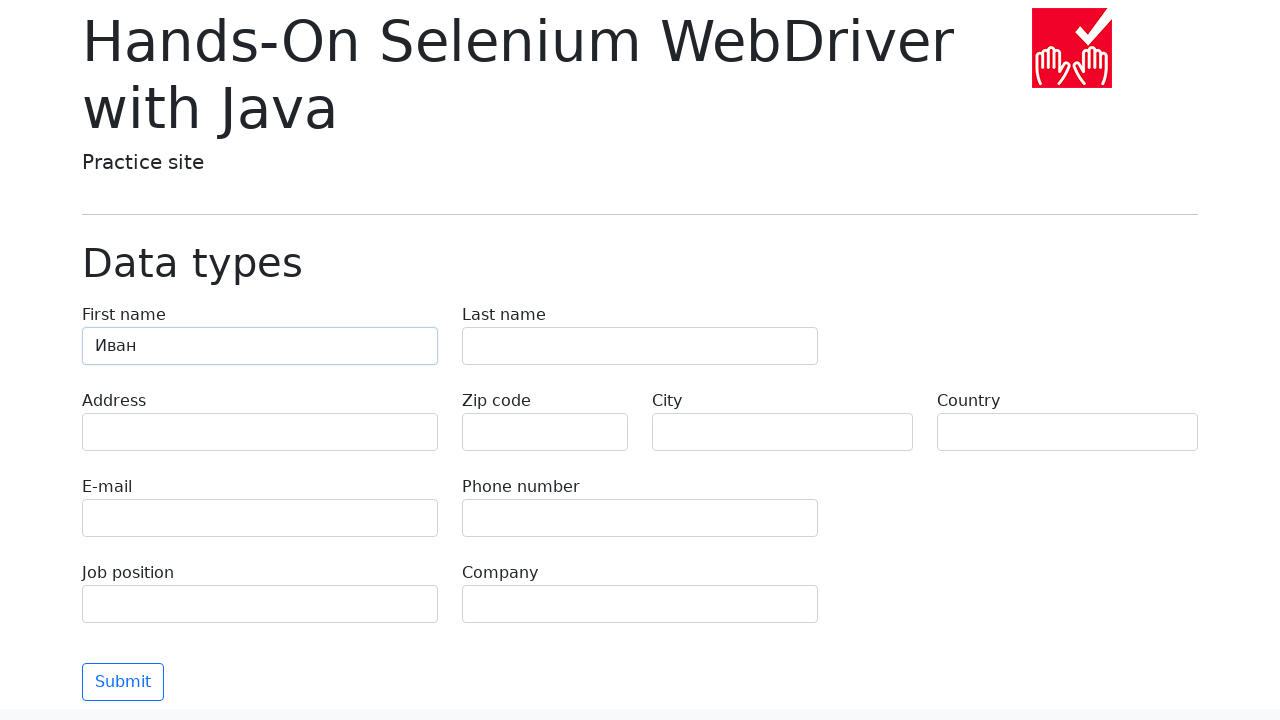

Filled last name field with 'Петров' on //html/body/main/div/form/div[1]/div[2]/label/input
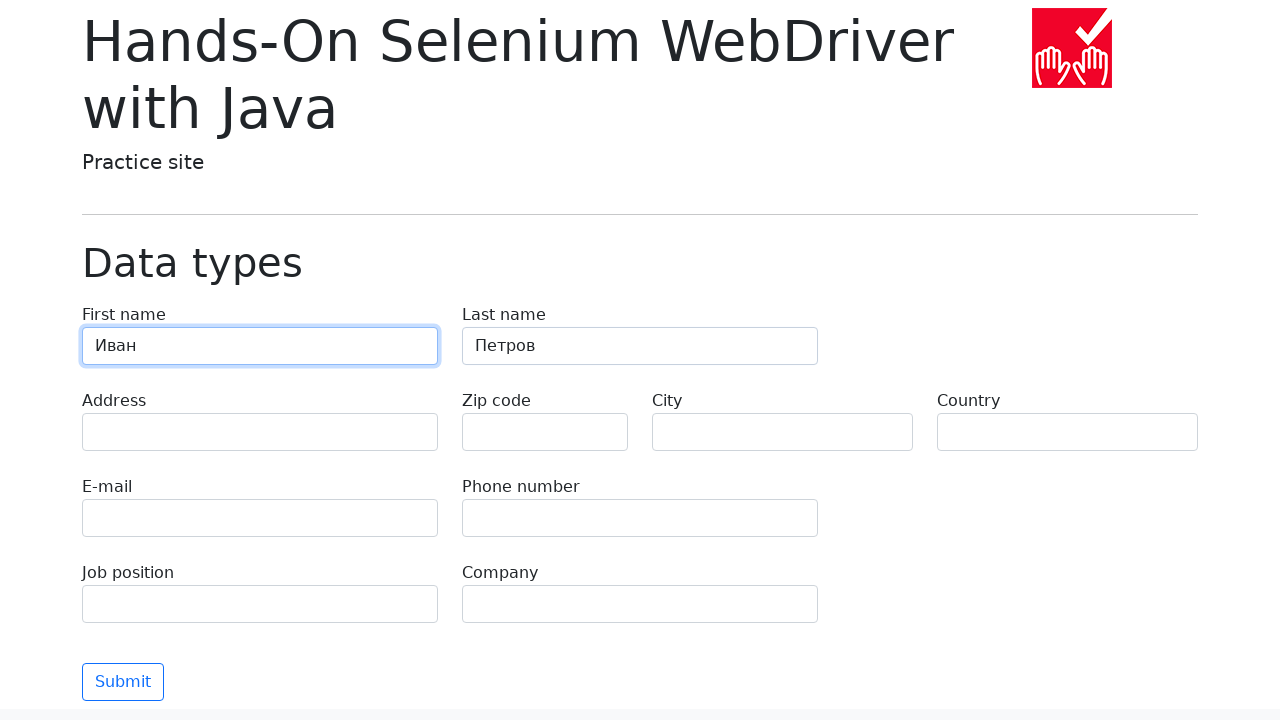

Filled address field with 'Ленина, 55-3' on //html/body/main/div/form/div[2]/div[1]/label/input
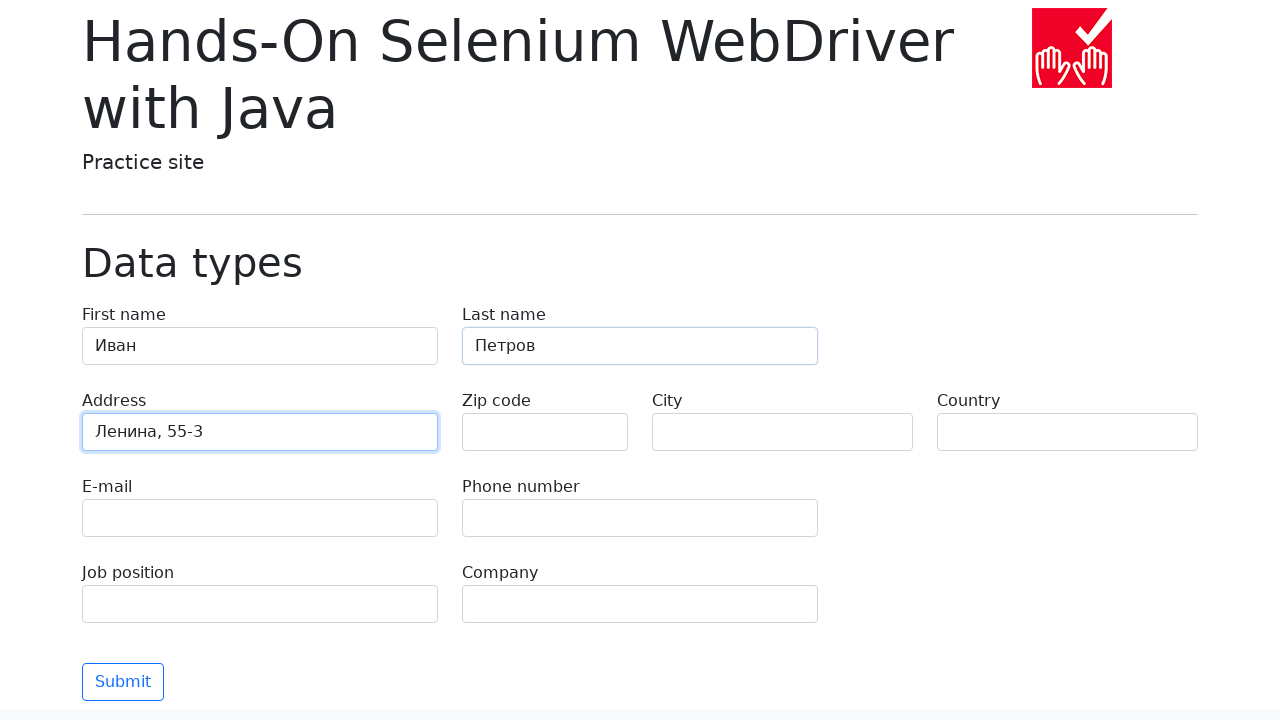

Filled city field with 'Москва' on //html/body/main/div/form/div[2]/div[3]/label/input
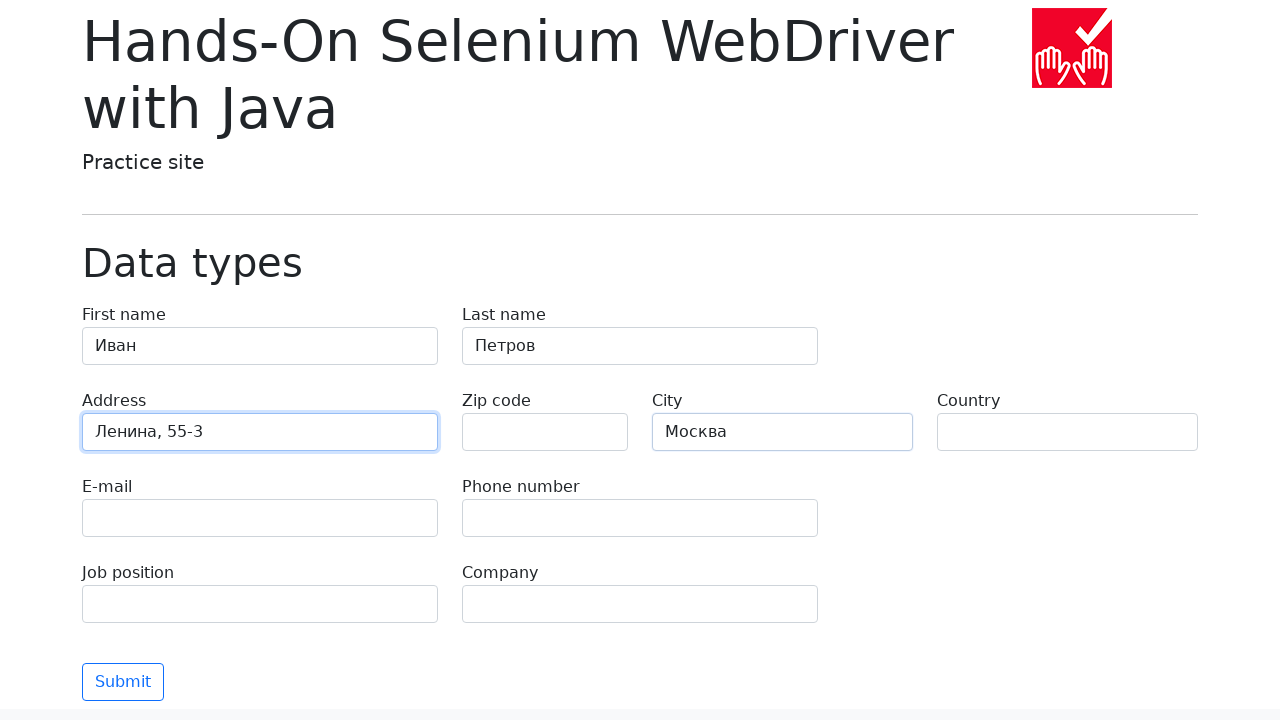

Filled country field with 'Россия' on //html/body/main/div/form/div[2]/div[4]/label/input
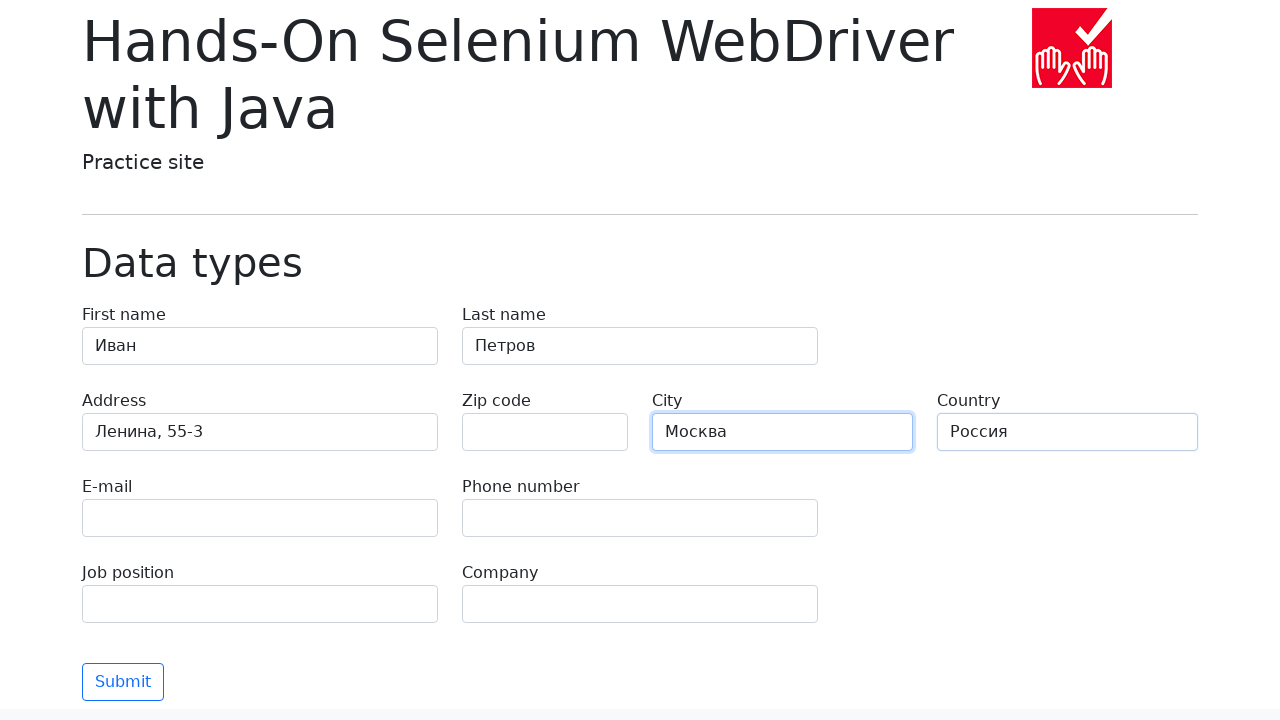

Filled email field with 'test@skypro.com' on //html/body/main/div/form/div[3]/div[1]/label/input
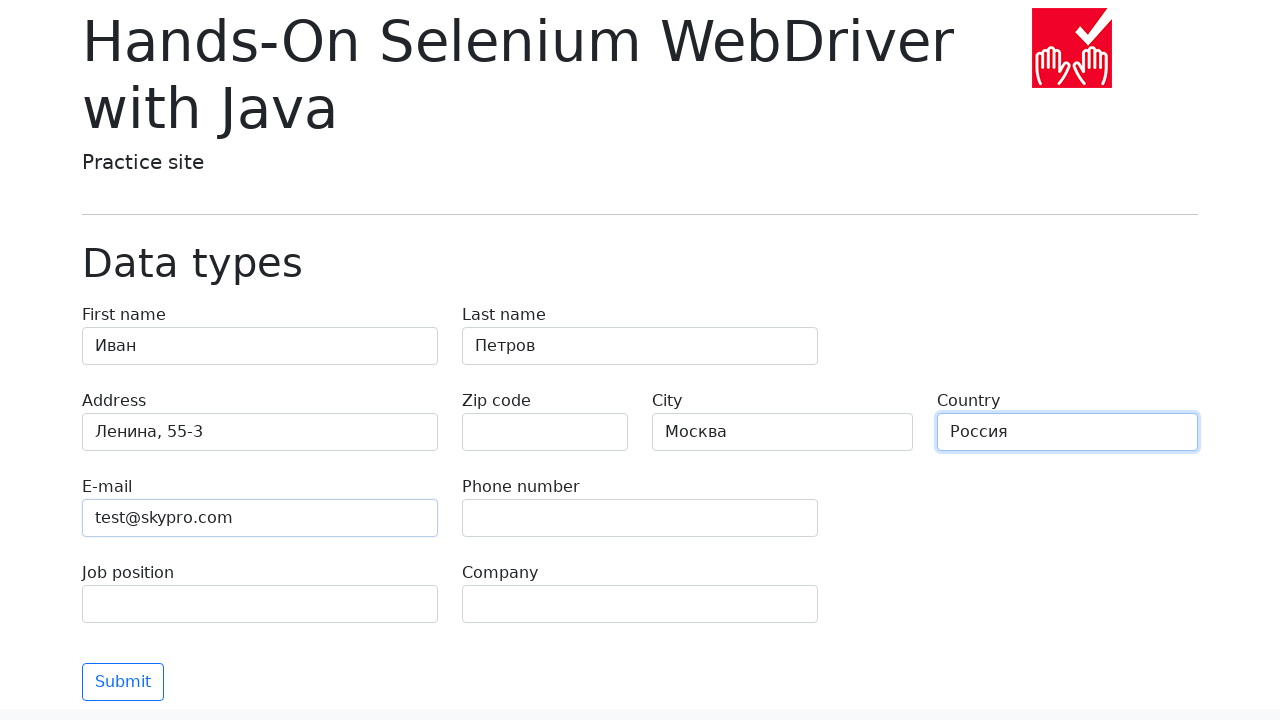

Filled phone field with '+7985899998787' on //html/body/main/div/form/div[3]/div[2]/label/input
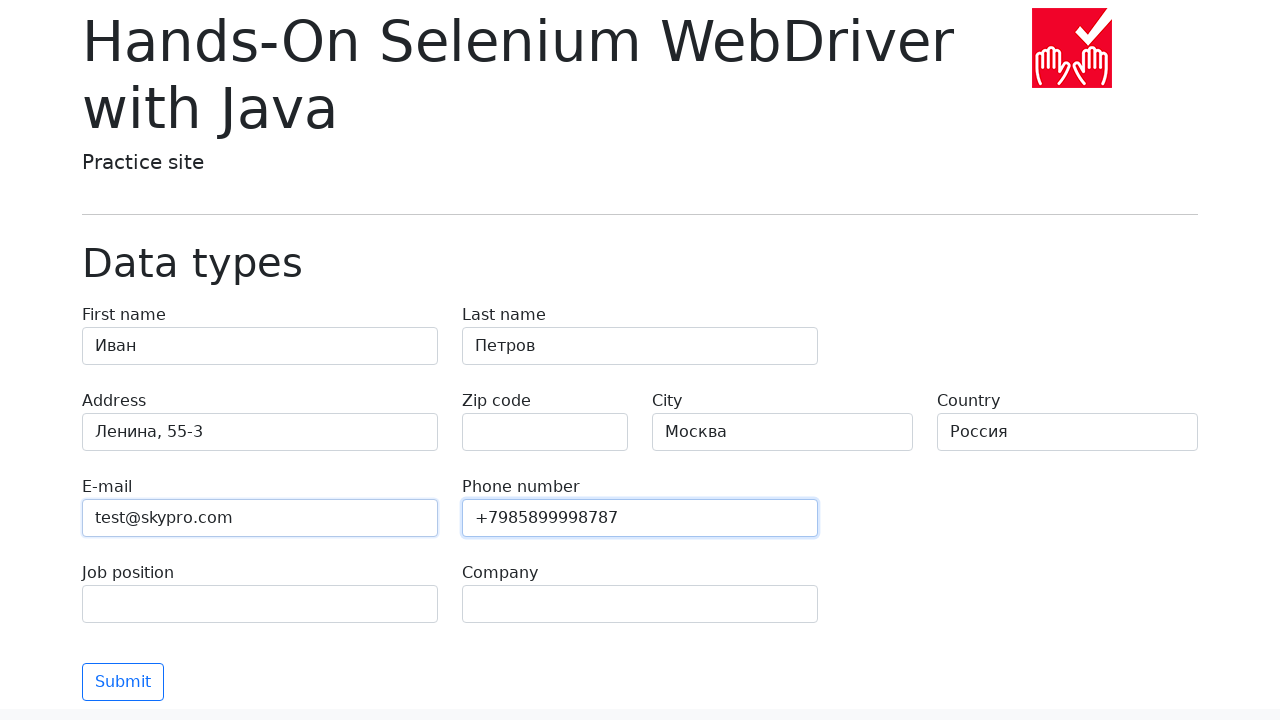

Filled job position field with 'QA' on //html/body/main/div/form/div[4]/div[1]/label/input
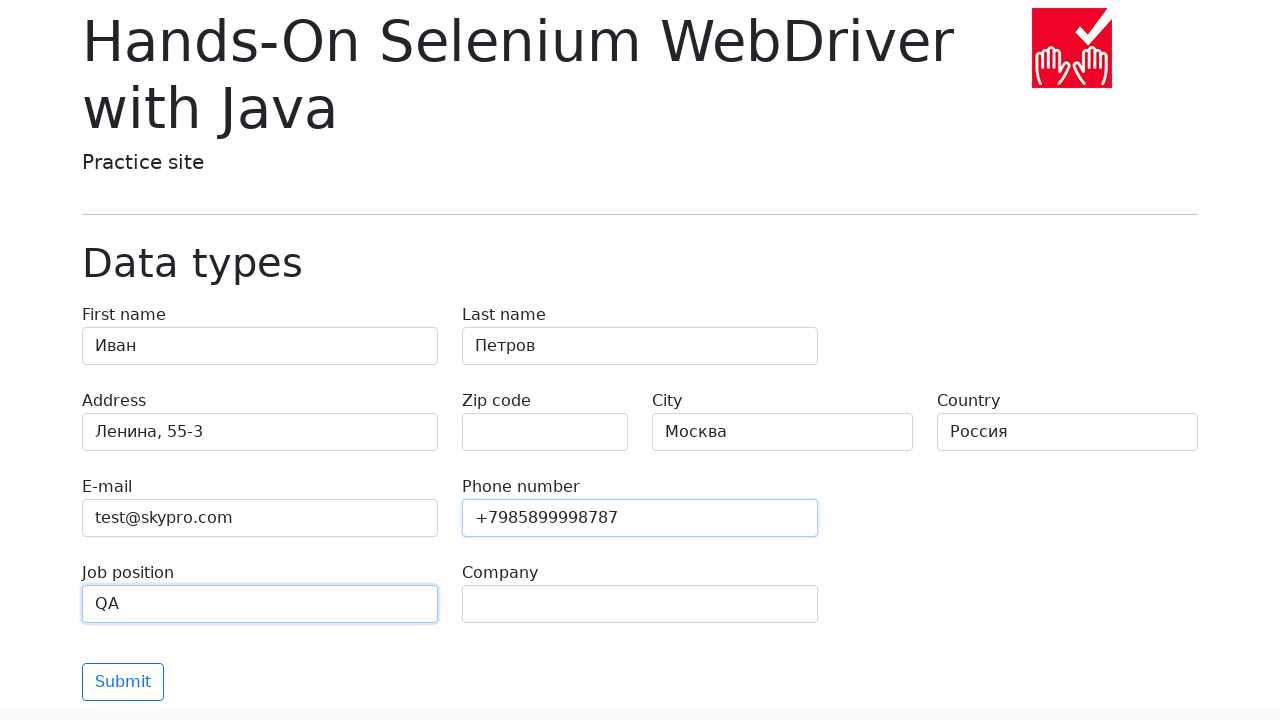

Filled company field with 'SkyPro' on //html/body/main/div/form/div[4]/div[2]/label/input
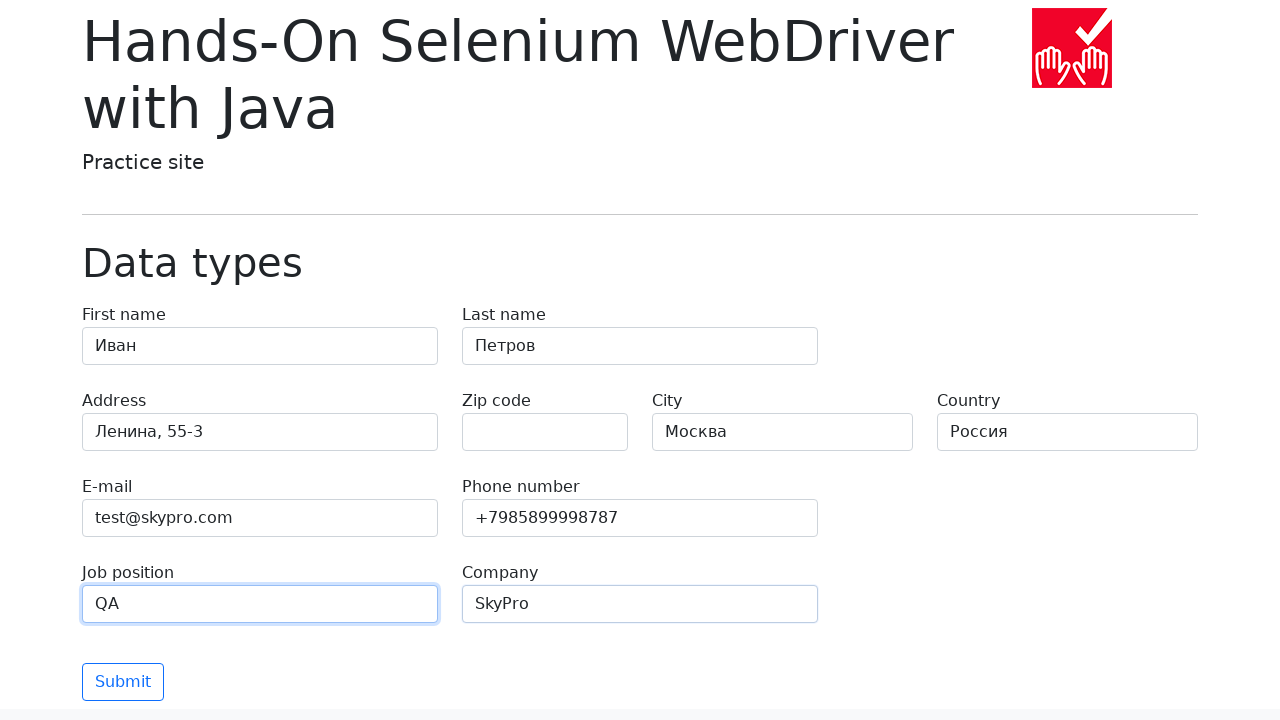

Clicked submit button to validate form at (123, 682) on body > main > div > form > div:nth-child(5) > div > button
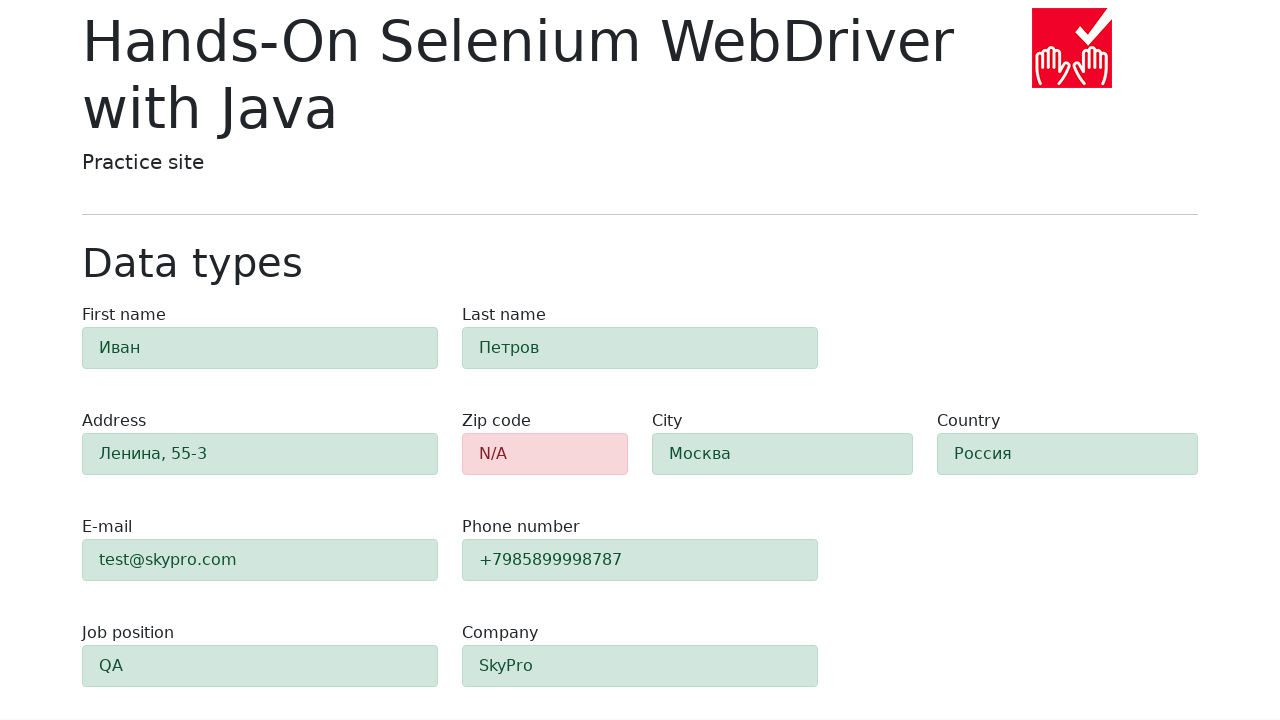

Form validation results loaded
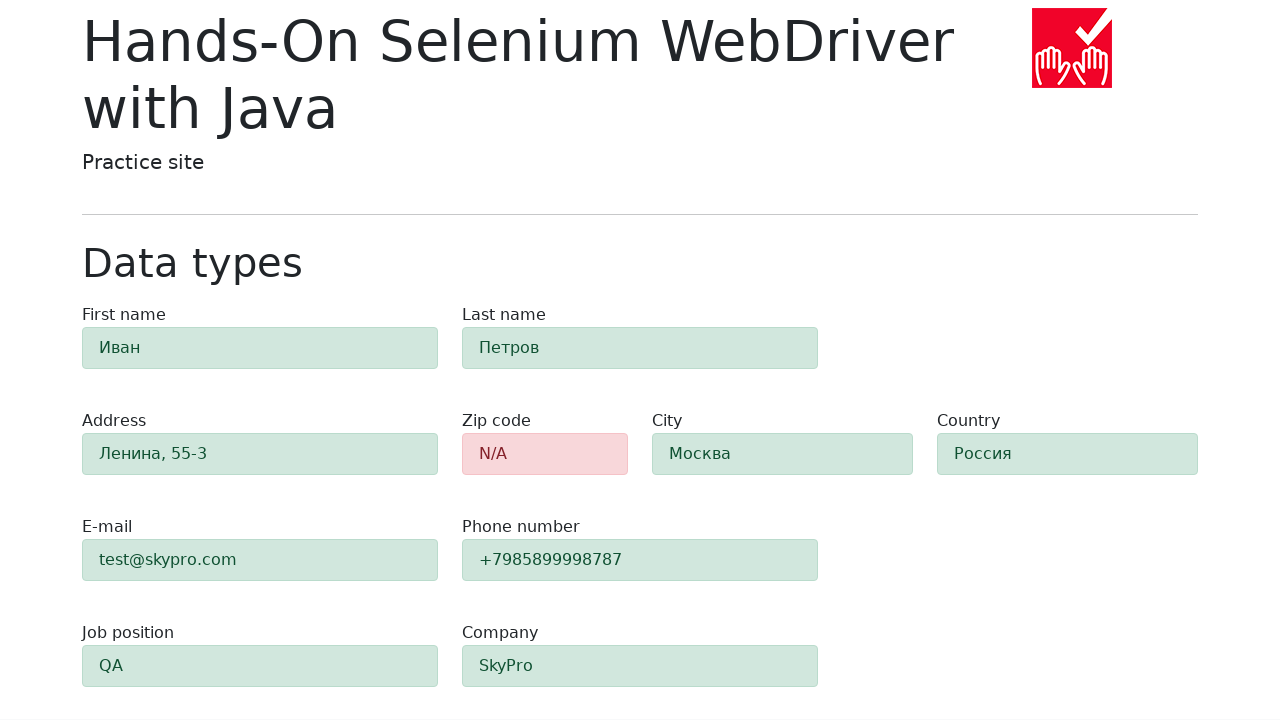

Retrieved zip code field class attribute
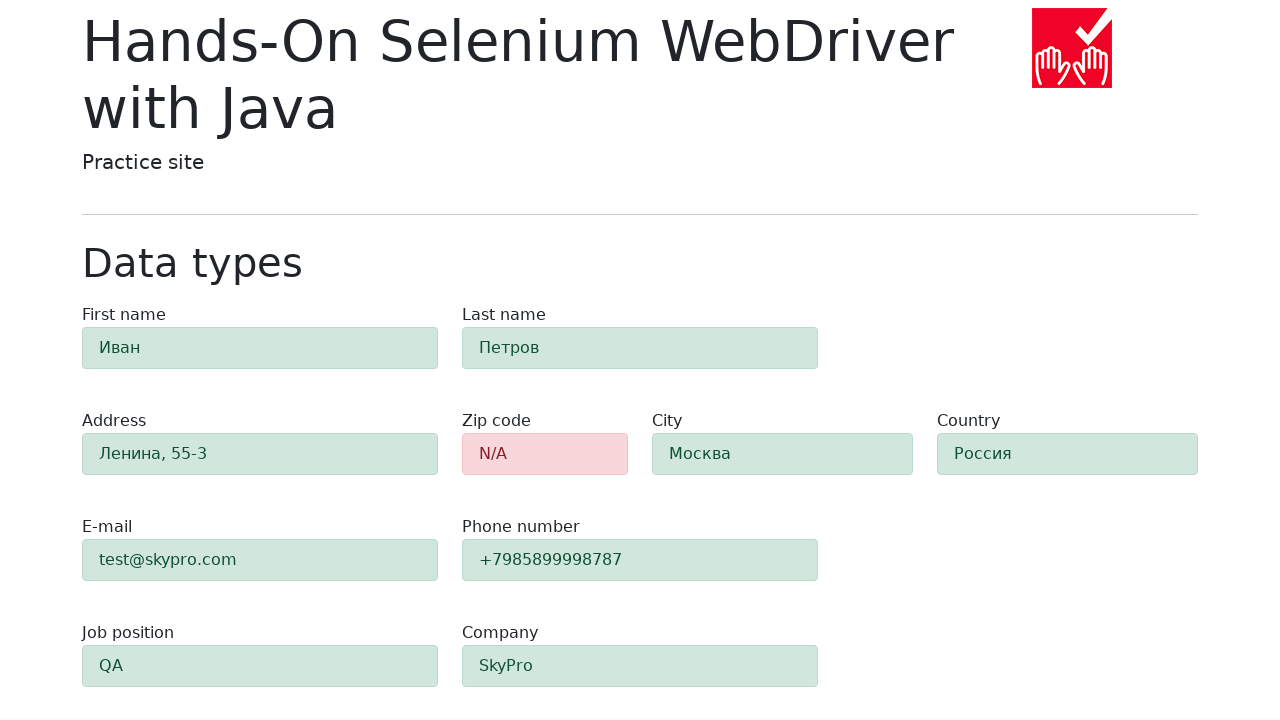

Verified zip code field shows error (alert-danger) as expected
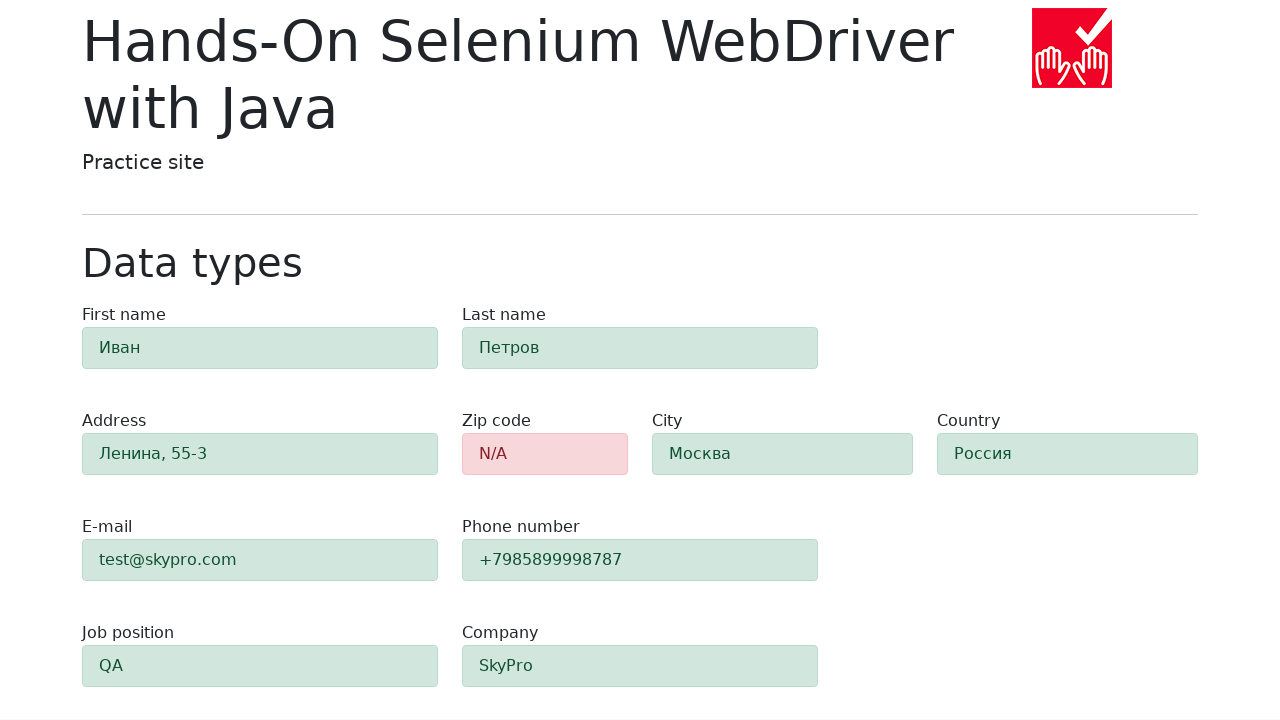

Retrieved class attribute for field #first-name
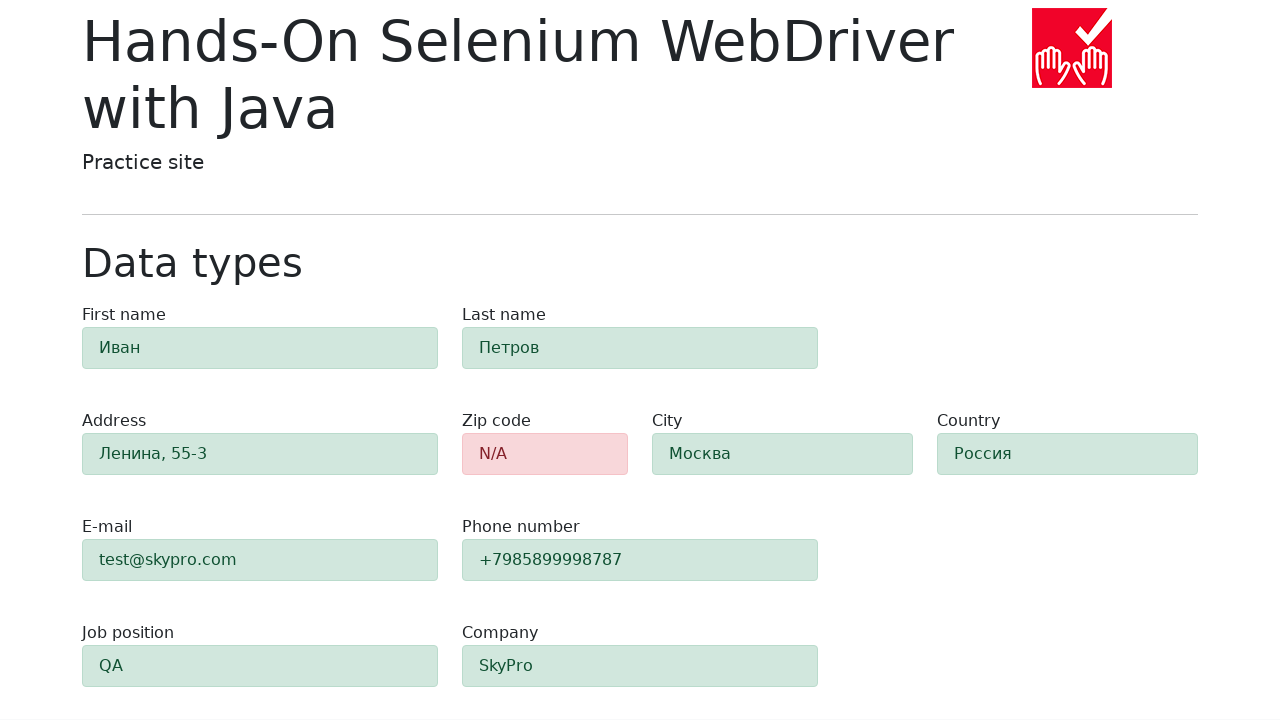

Verified field #first-name shows success (alert-success) as expected
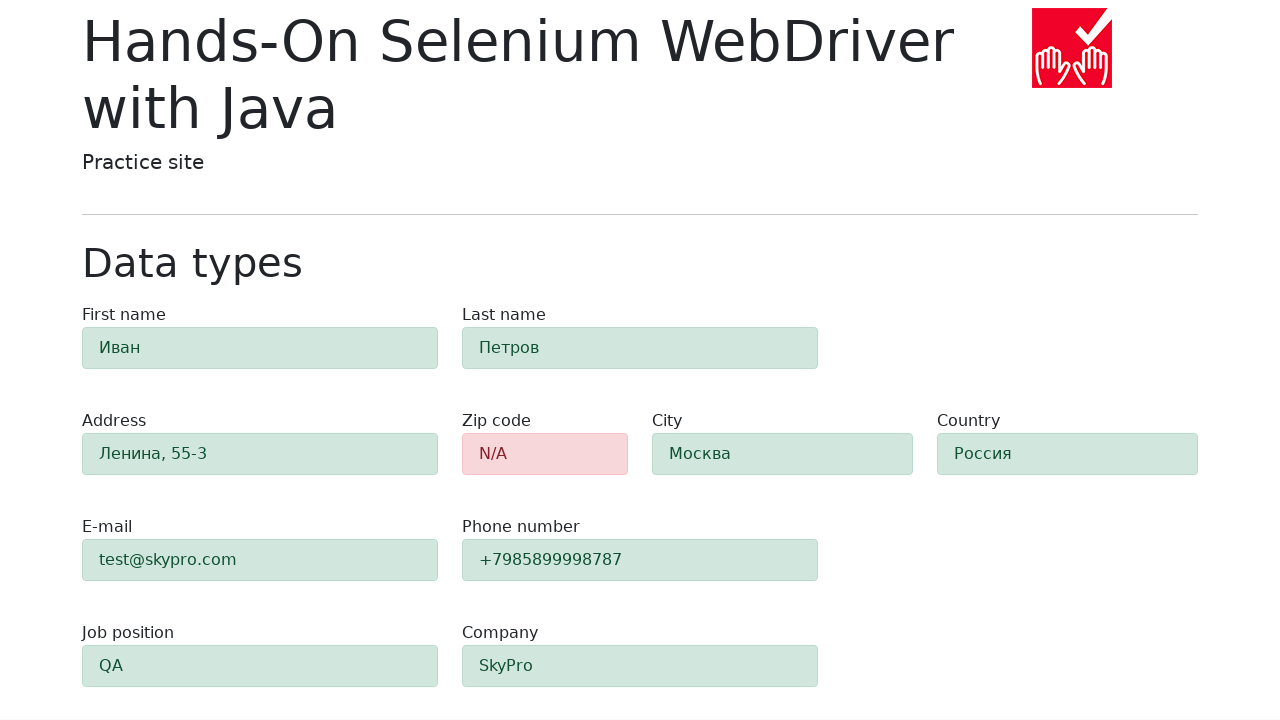

Retrieved class attribute for field #last-name
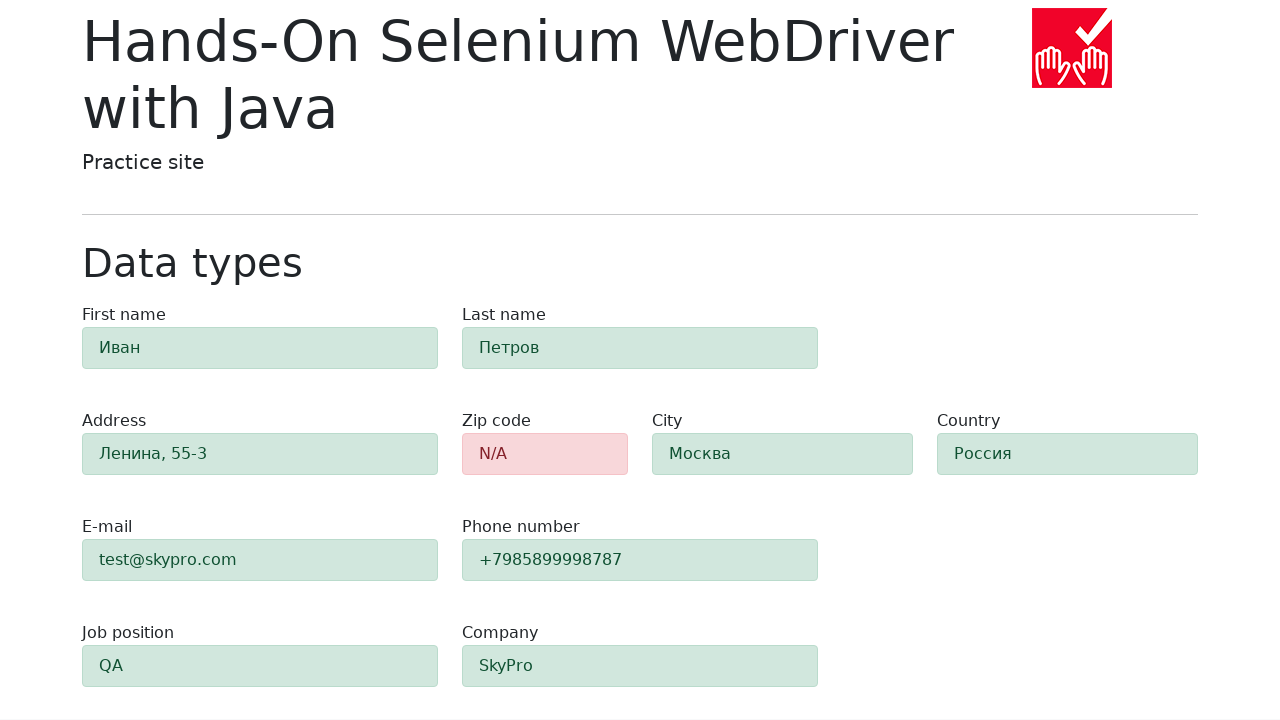

Verified field #last-name shows success (alert-success) as expected
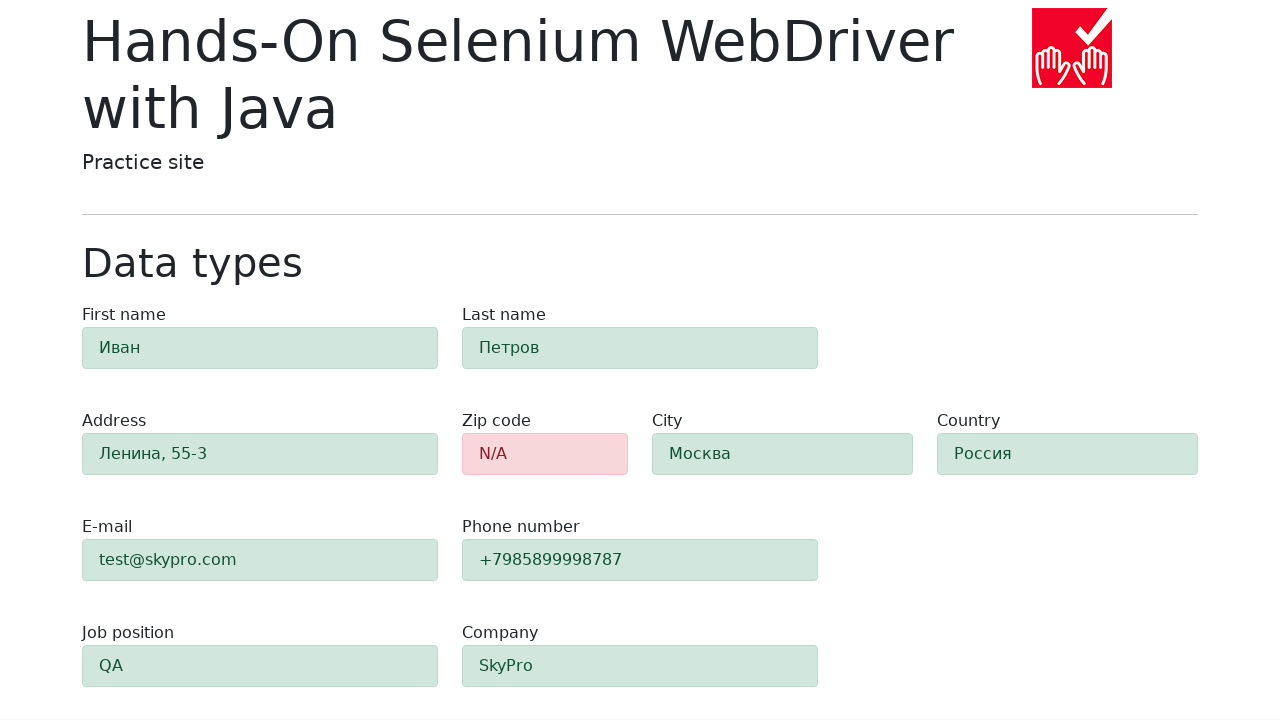

Retrieved class attribute for field #address
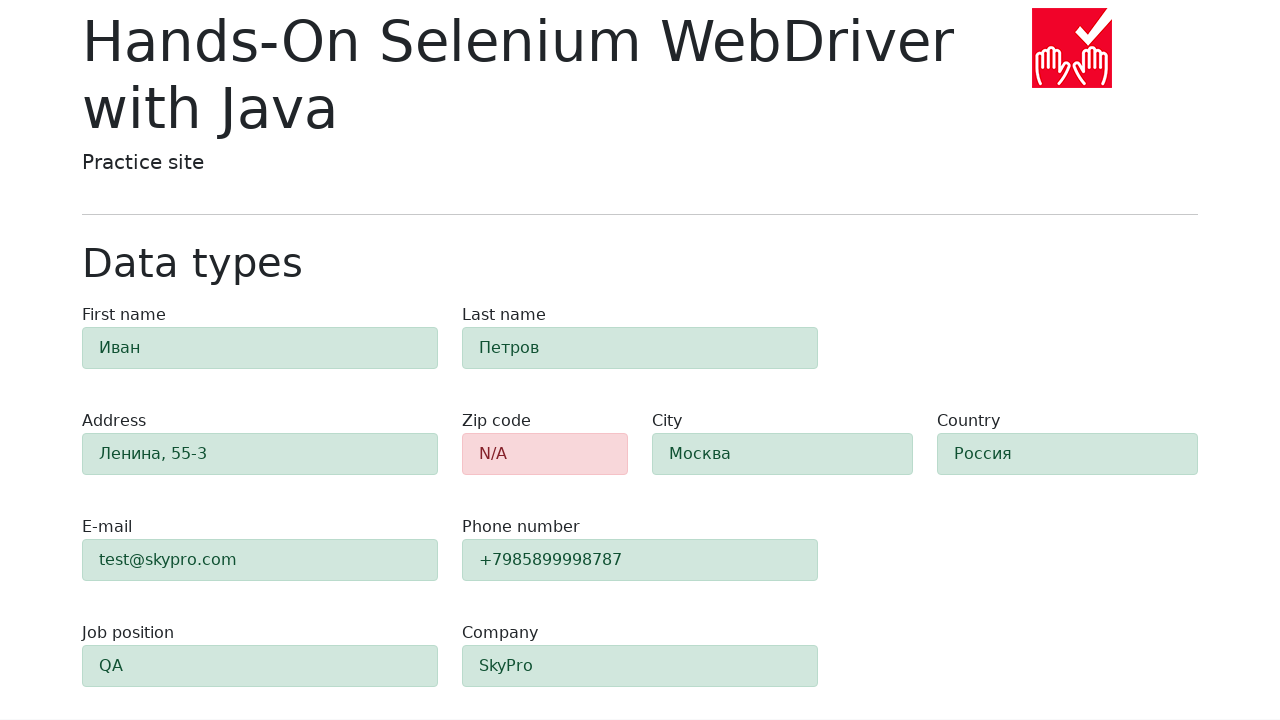

Verified field #address shows success (alert-success) as expected
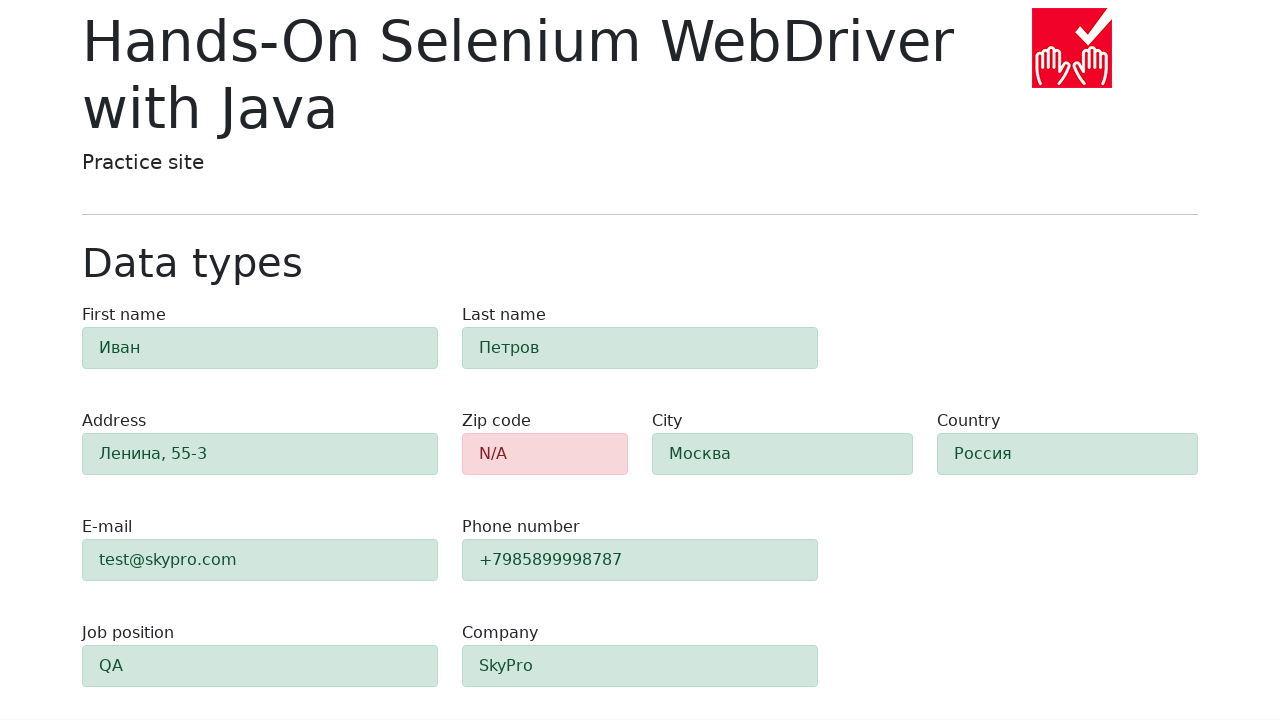

Retrieved class attribute for field #city
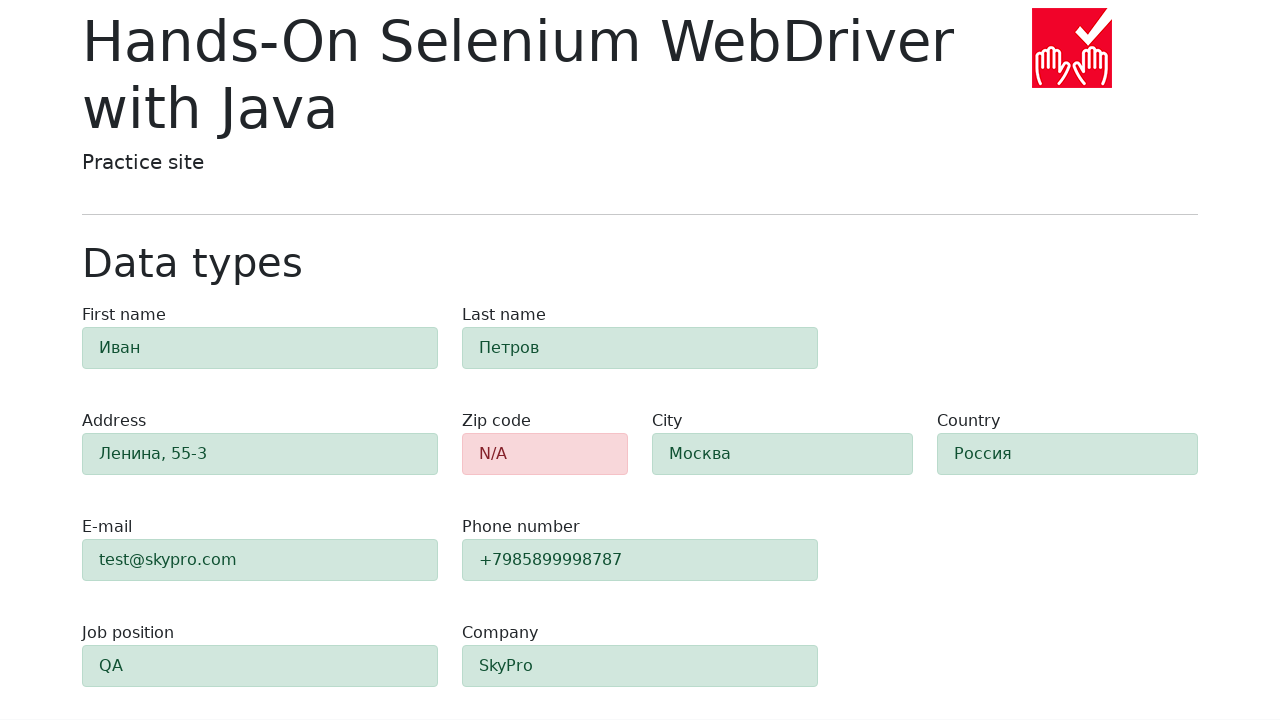

Verified field #city shows success (alert-success) as expected
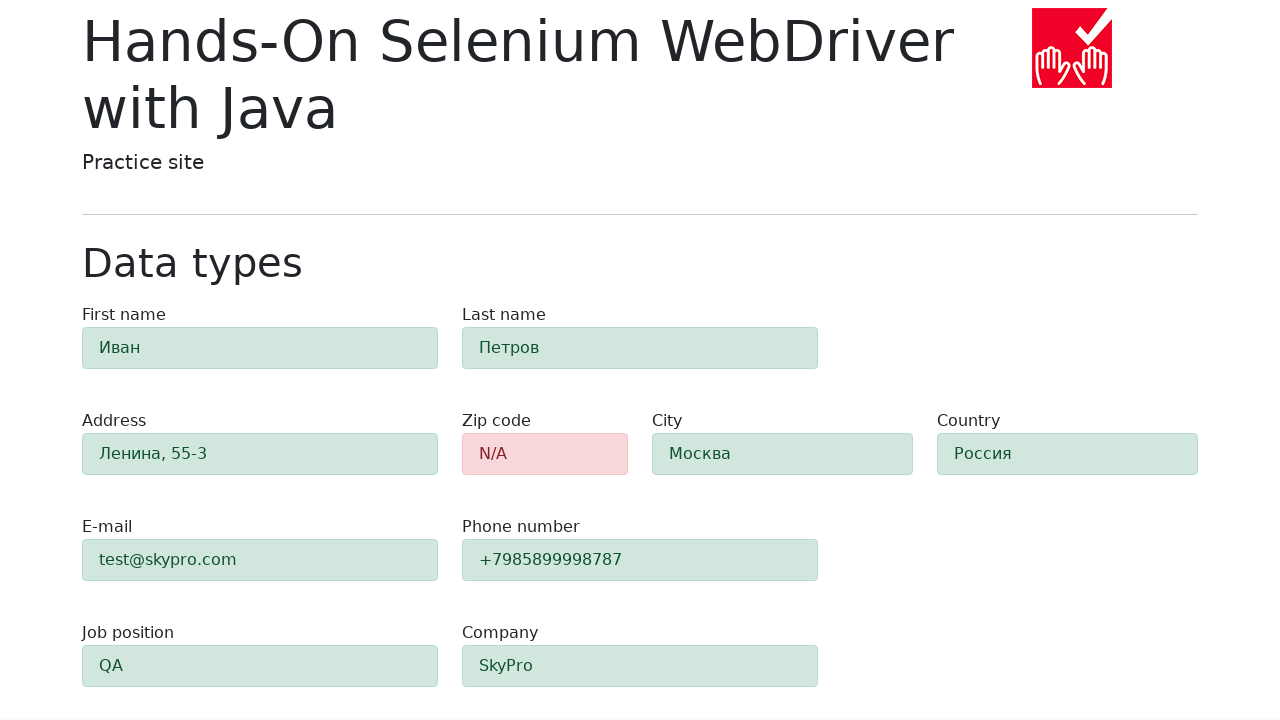

Retrieved class attribute for field #country
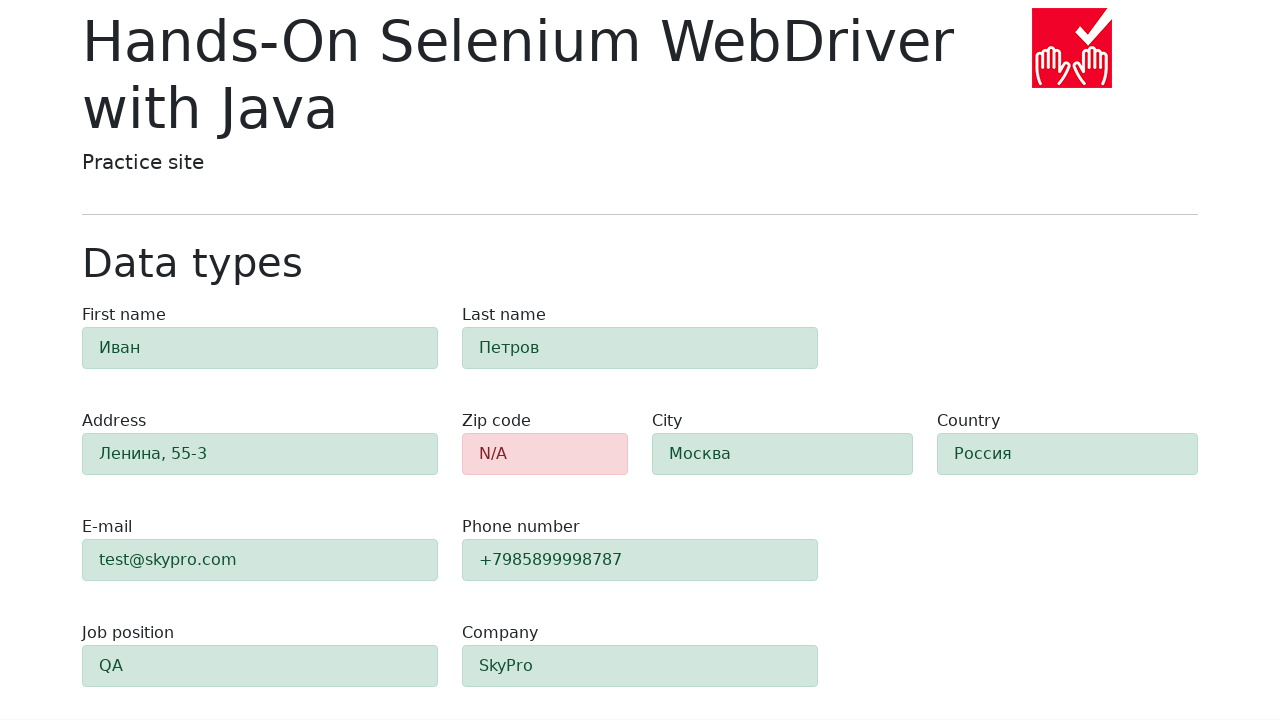

Verified field #country shows success (alert-success) as expected
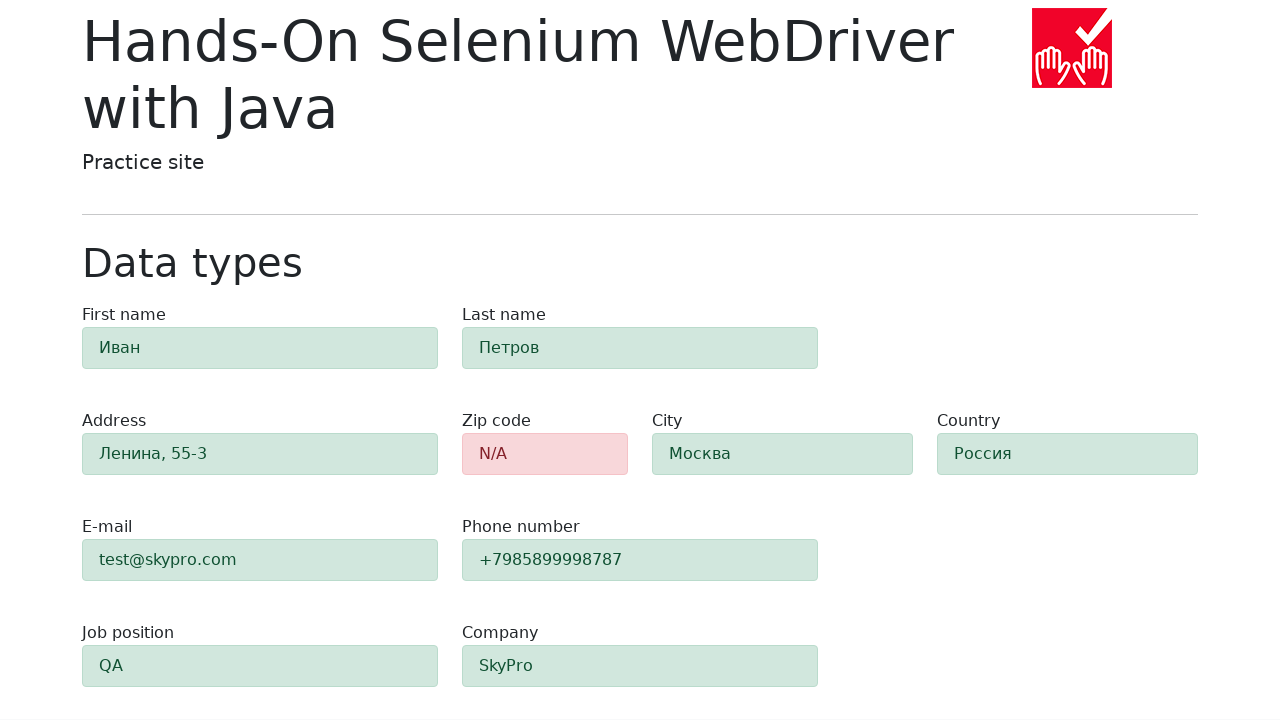

Retrieved class attribute for field #e-mail
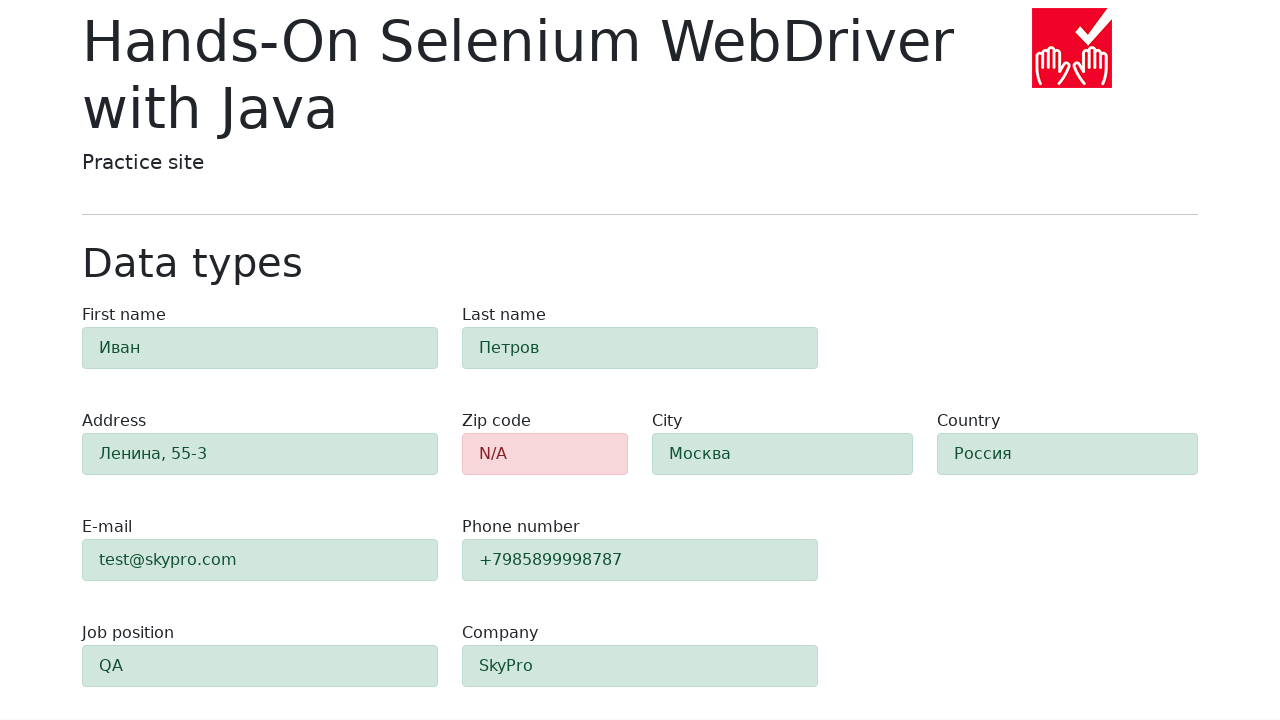

Verified field #e-mail shows success (alert-success) as expected
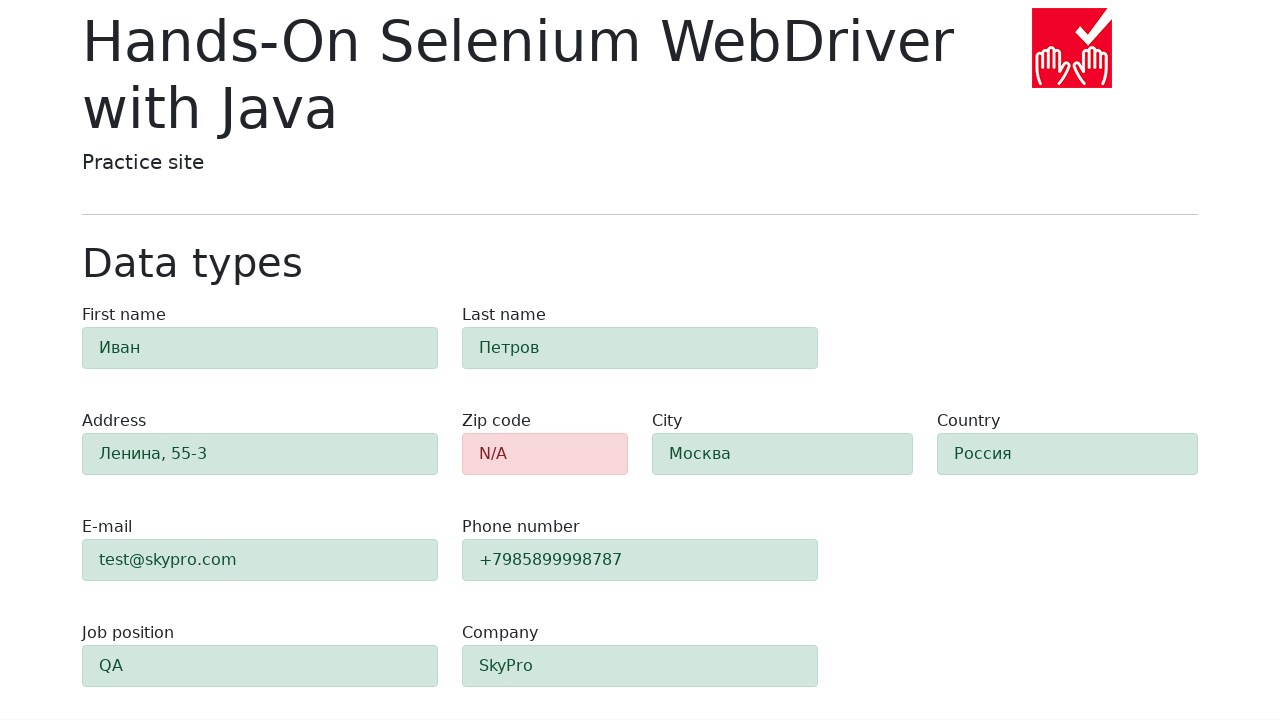

Retrieved class attribute for field #phone
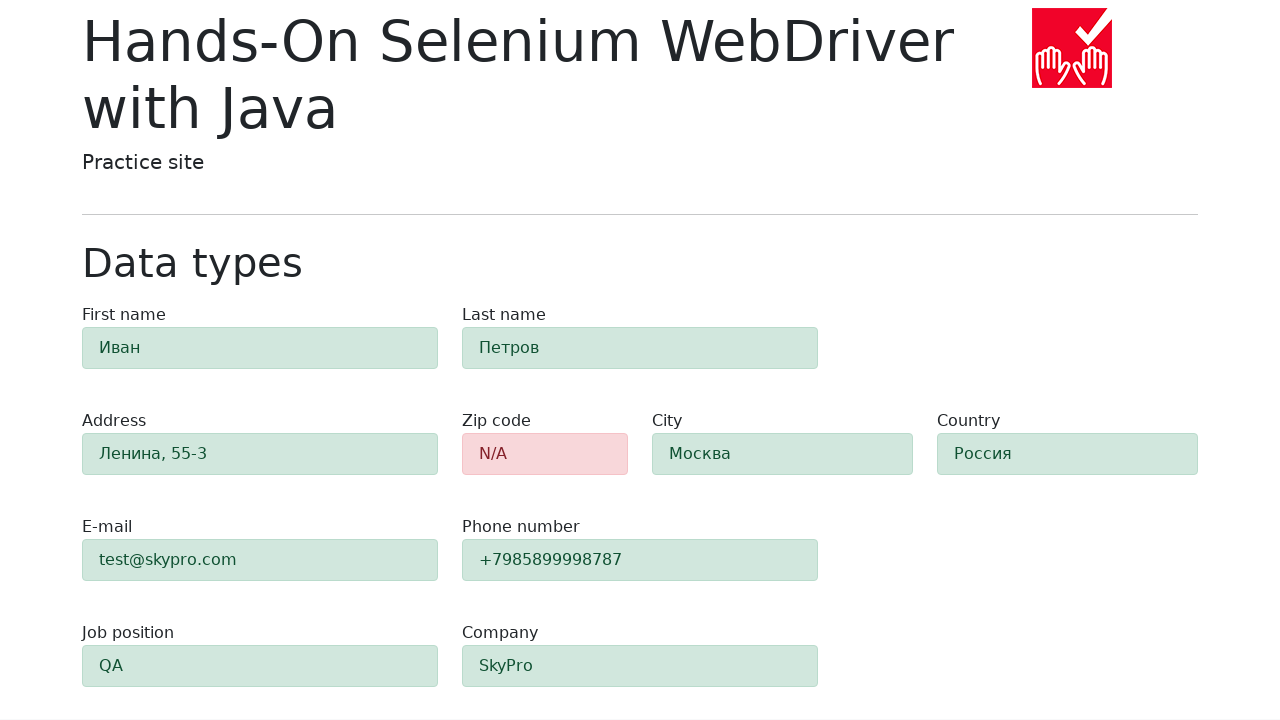

Verified field #phone shows success (alert-success) as expected
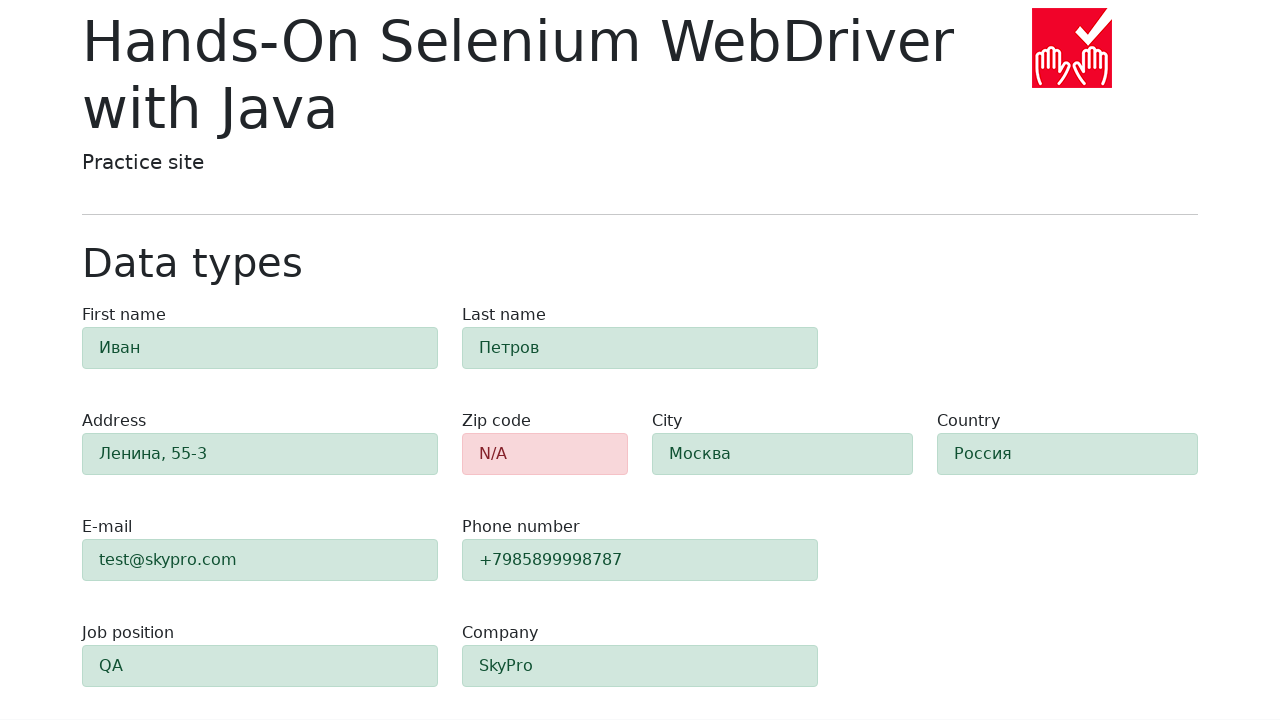

Retrieved class attribute for field #company
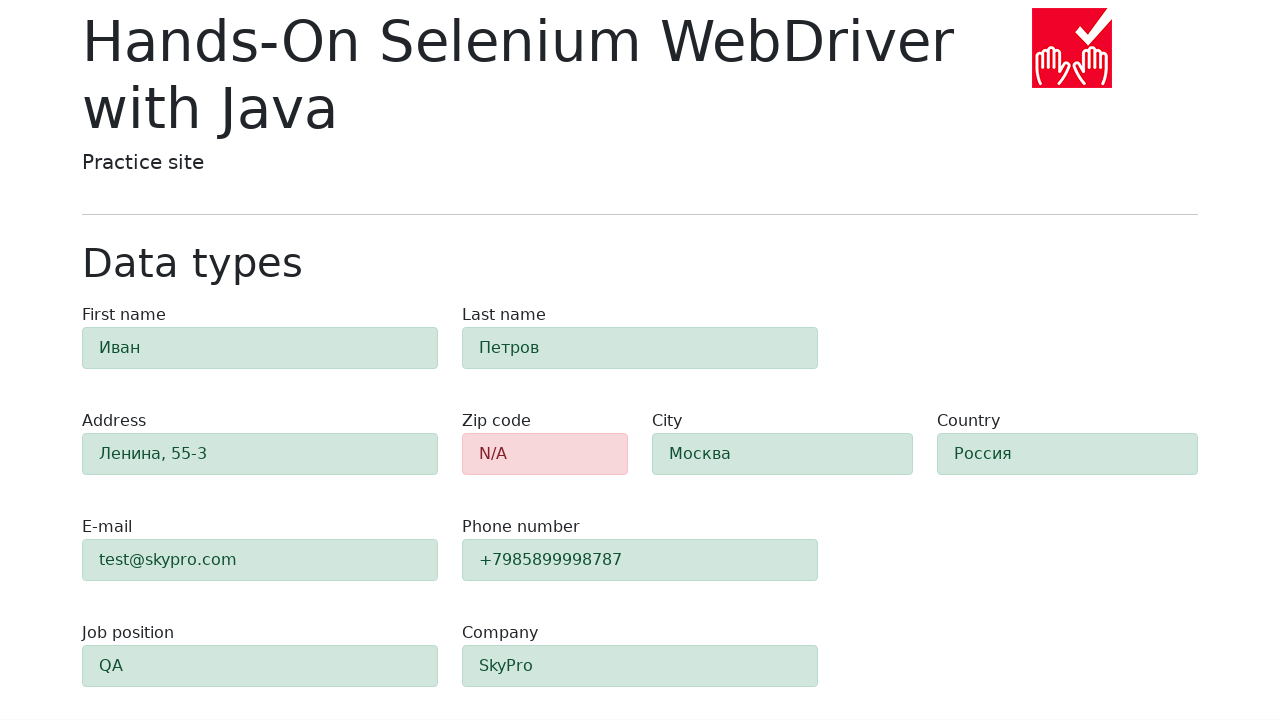

Verified field #company shows success (alert-success) as expected
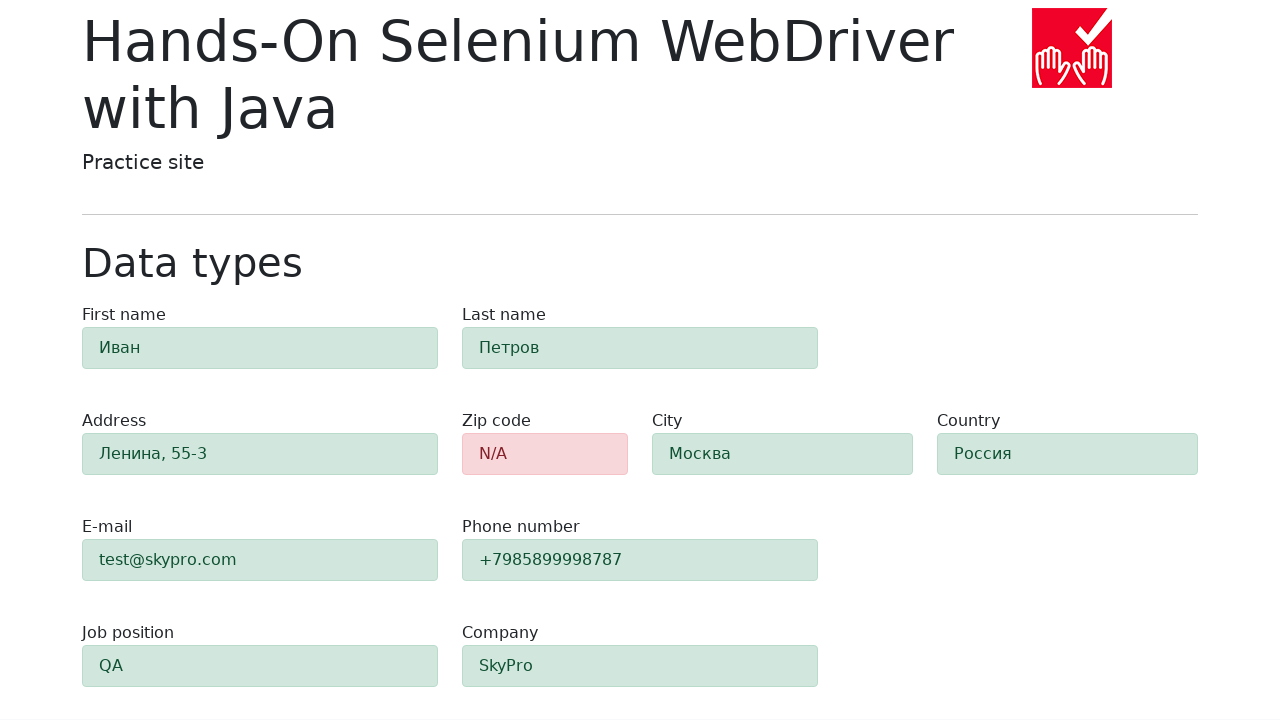

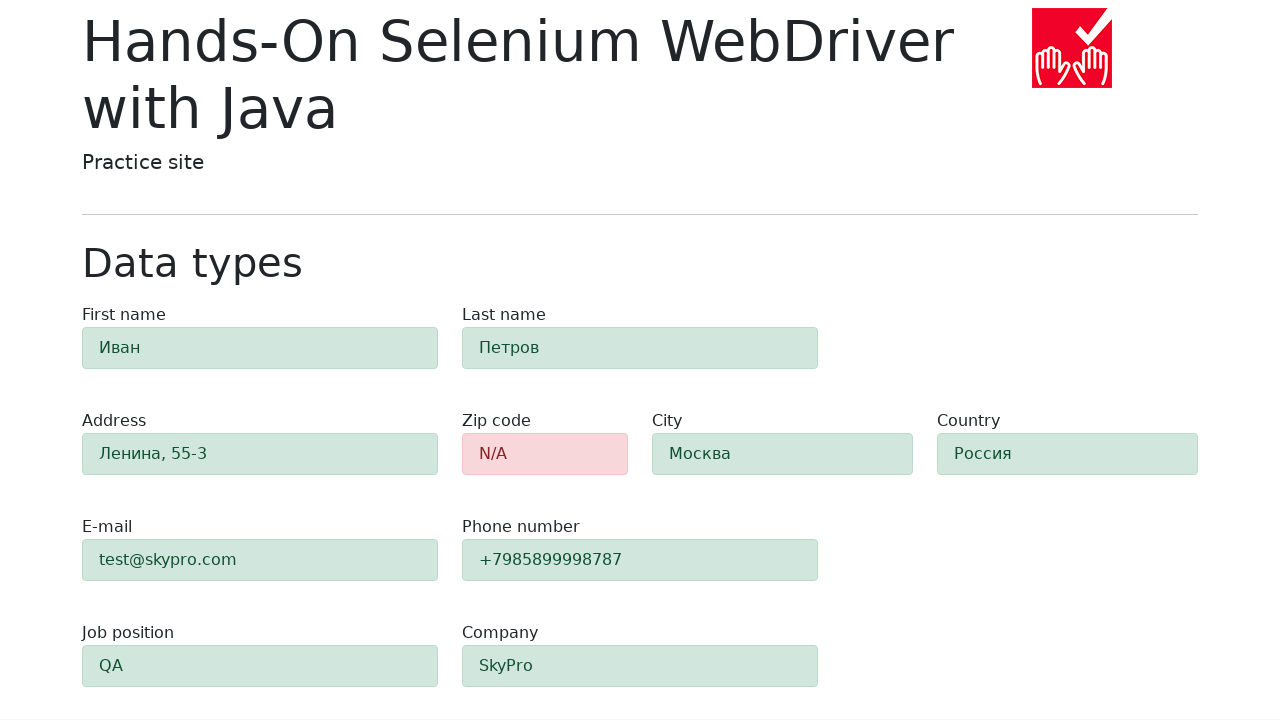